Tests web table sorting by clicking on a column header and verifying the data is sorted

Starting URL: https://rahulshettyacademy.com/seleniumPractise/#/offers

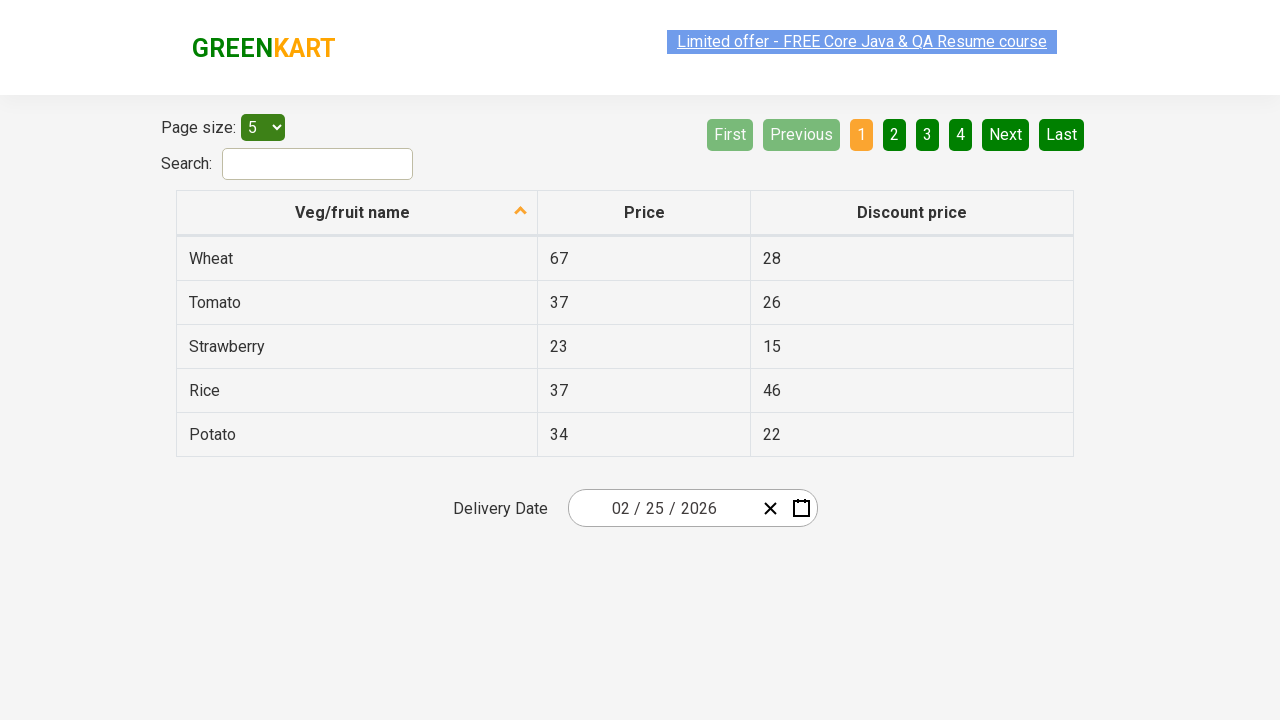

Clicked on 'fruit' column header to sort table at (353, 212) on xpath=//tr//span[contains(text(), "fruit")]
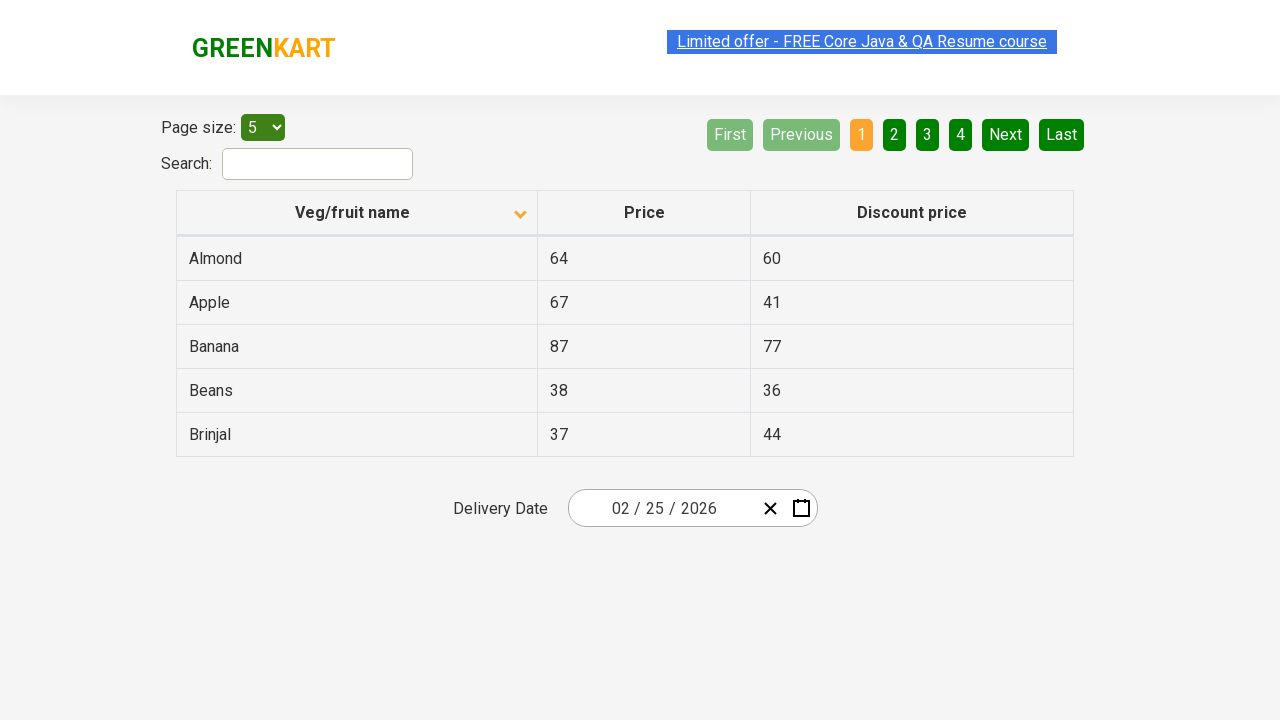

Table updated after sorting
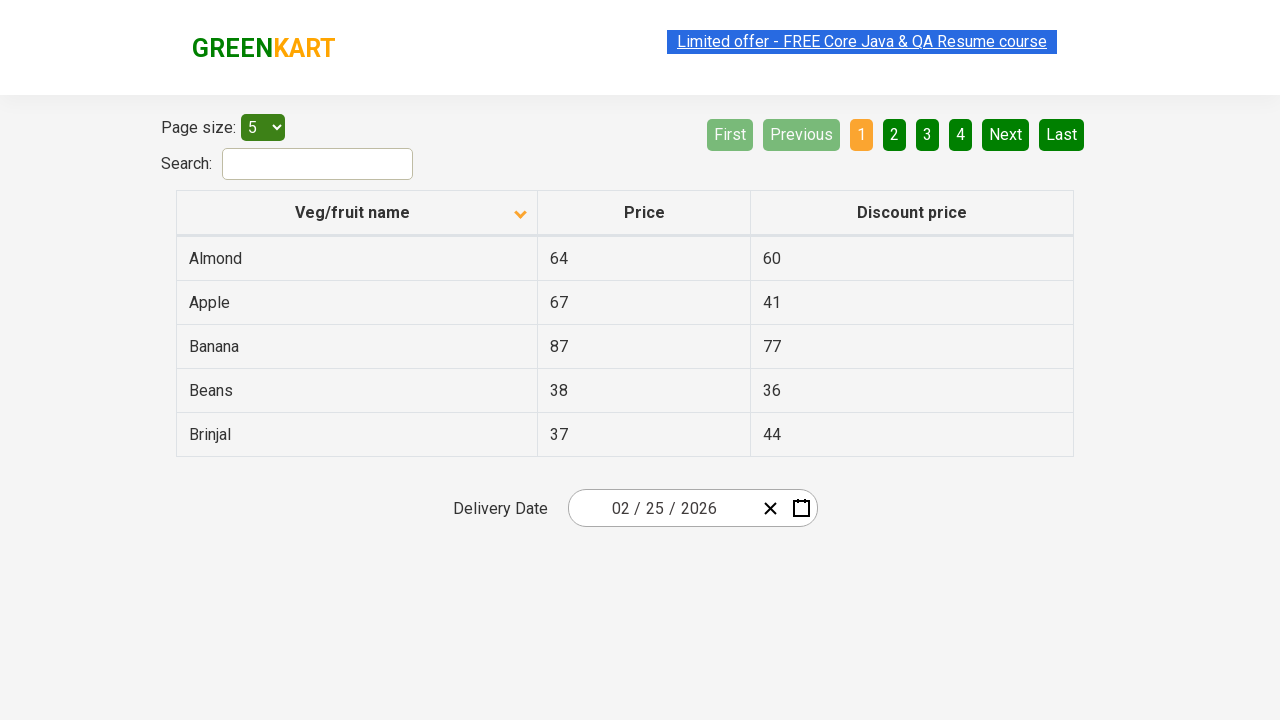

Retrieved all fruit entries from first column for validation
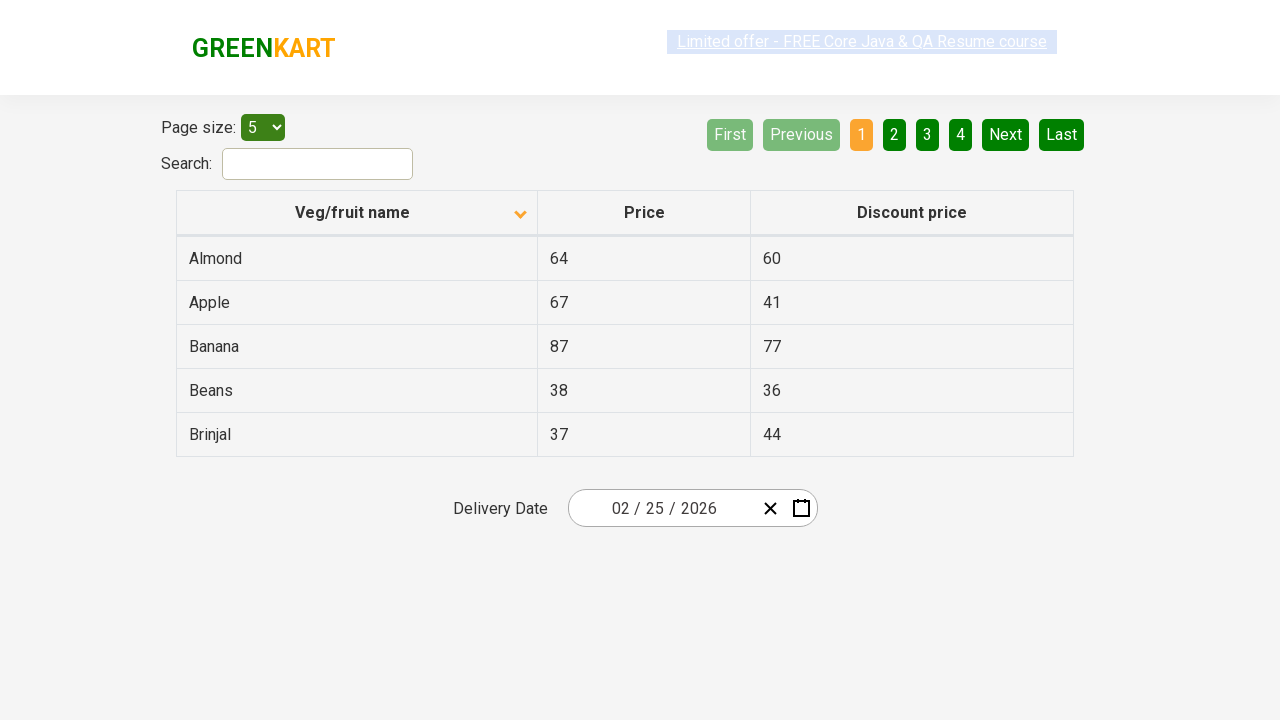

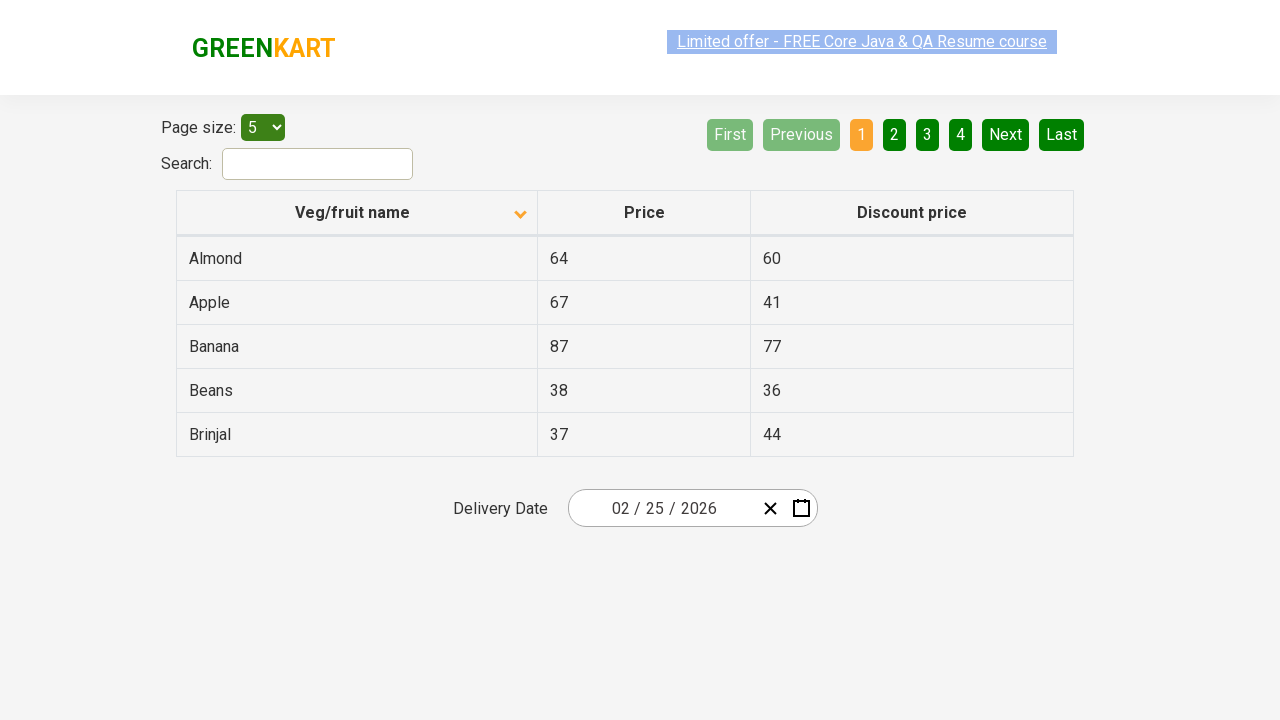